Tests a text box form by filling in full name, email, current address, and permanent address fields, then submitting and verifying the output displays the entered information.

Starting URL: http://demoqa.com/text-box

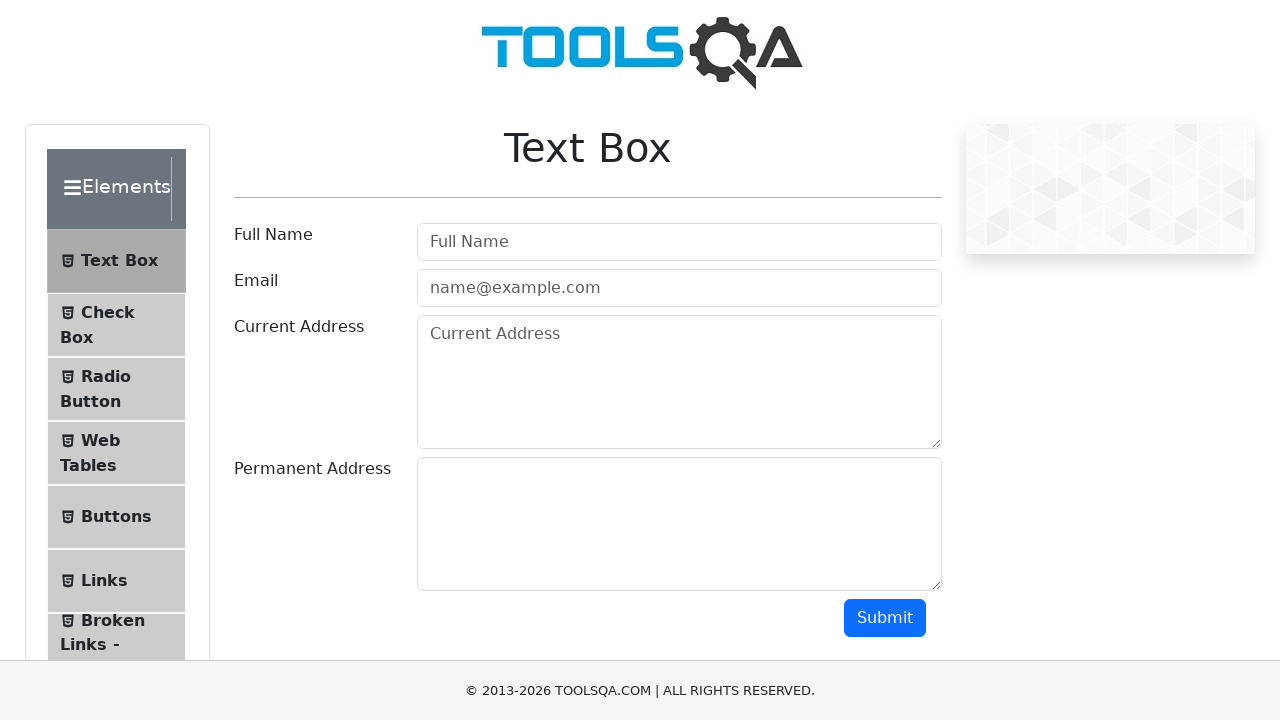

Filled full name field with 'Automation' on input#userName
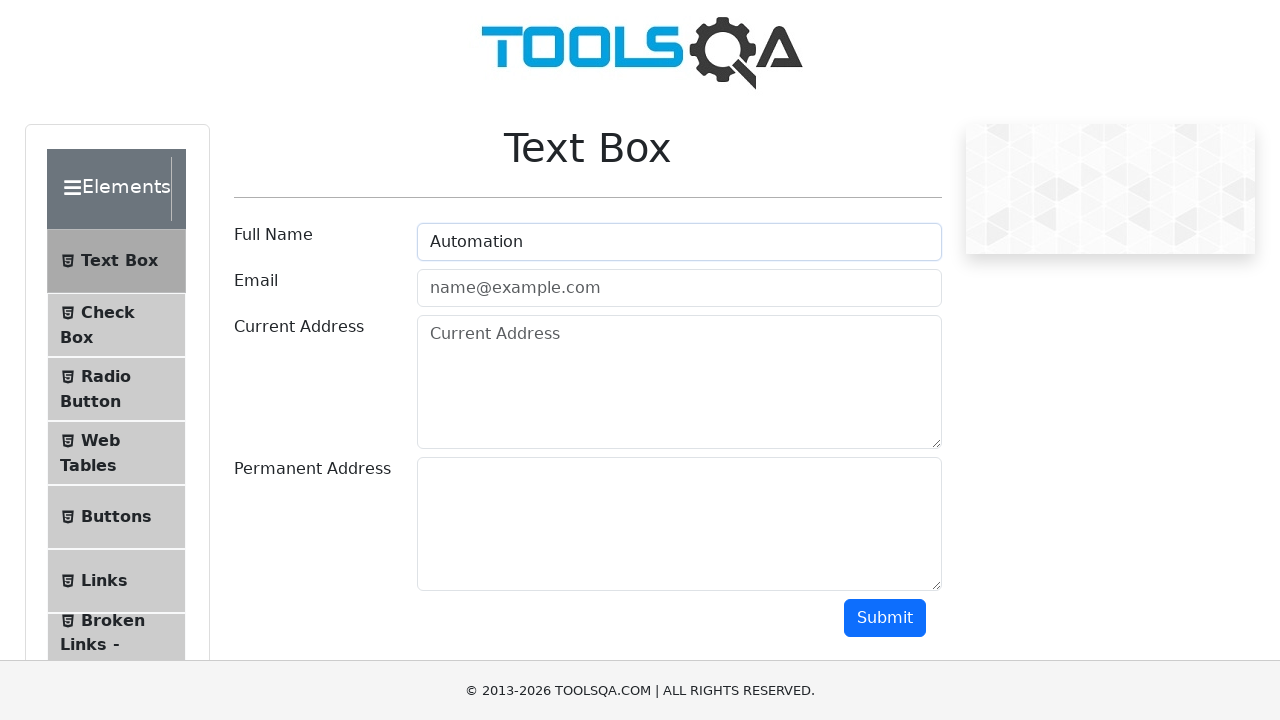

Filled email field with 'Testing@gmail.com' on input#userEmail
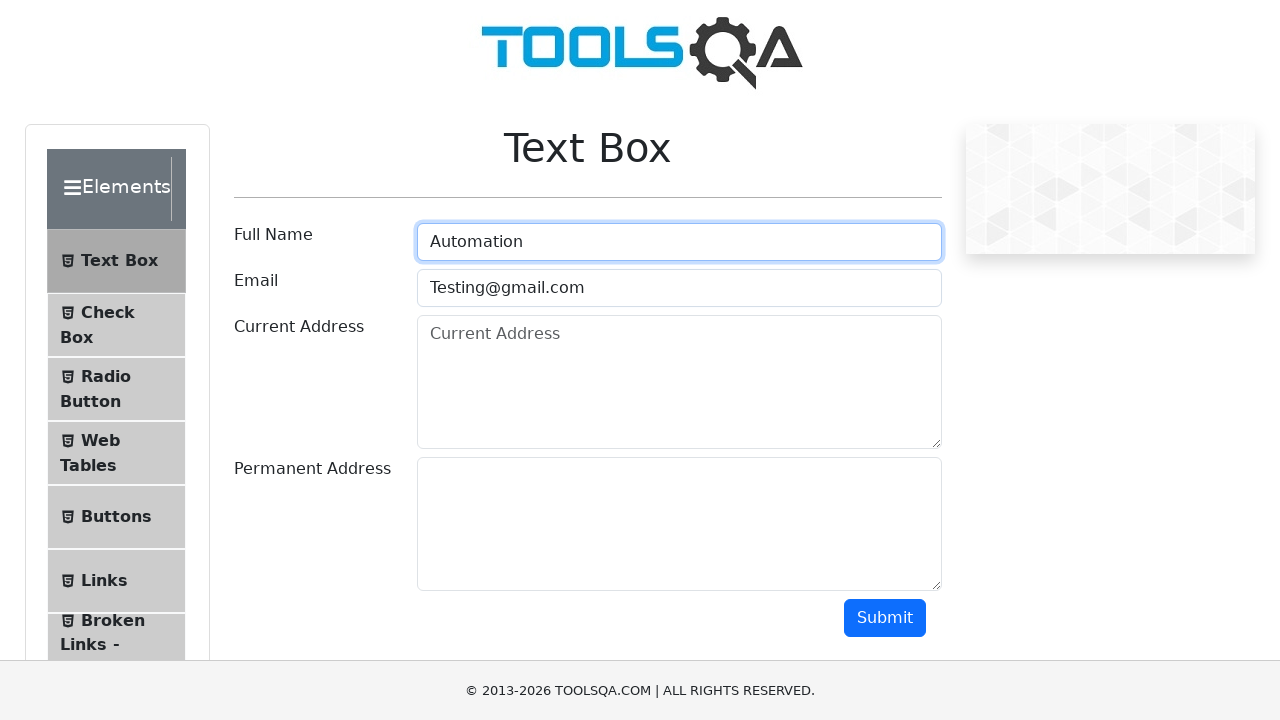

Filled current address field with 'Testing Permanent Address' on textarea#currentAddress
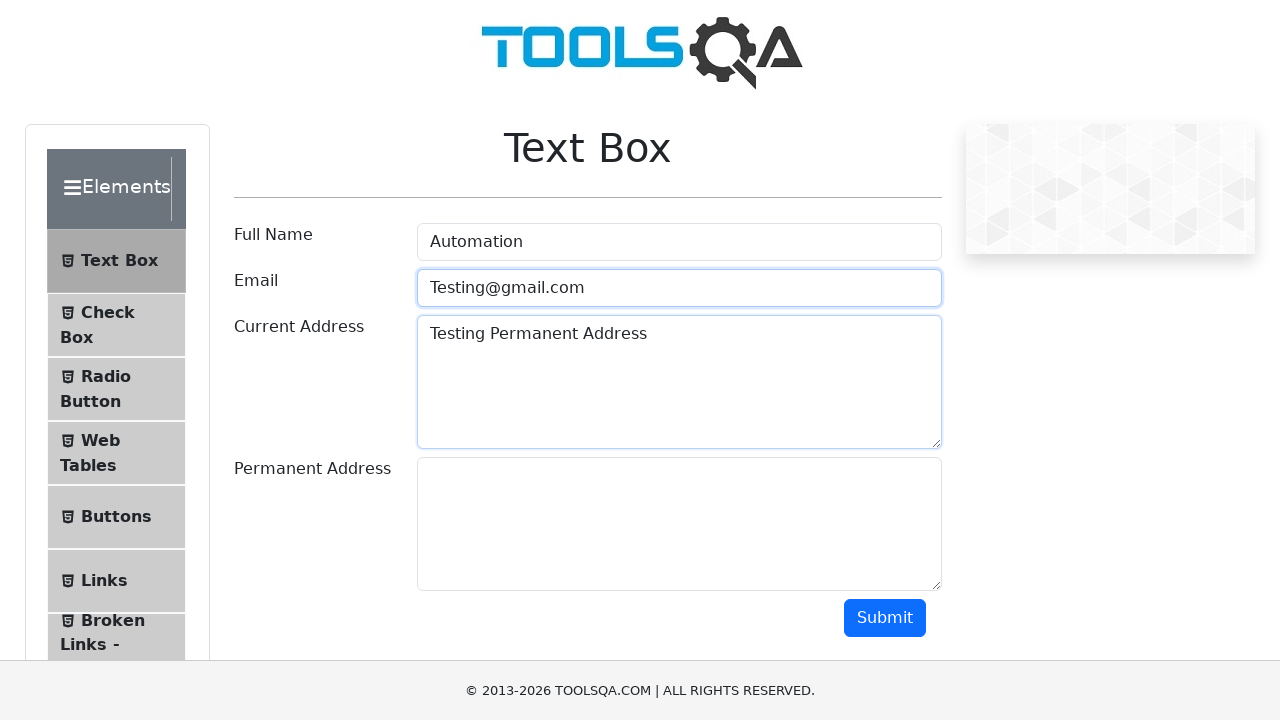

Filled permanent address field with 'Testing Permanent Address' on textarea#permanentAddress
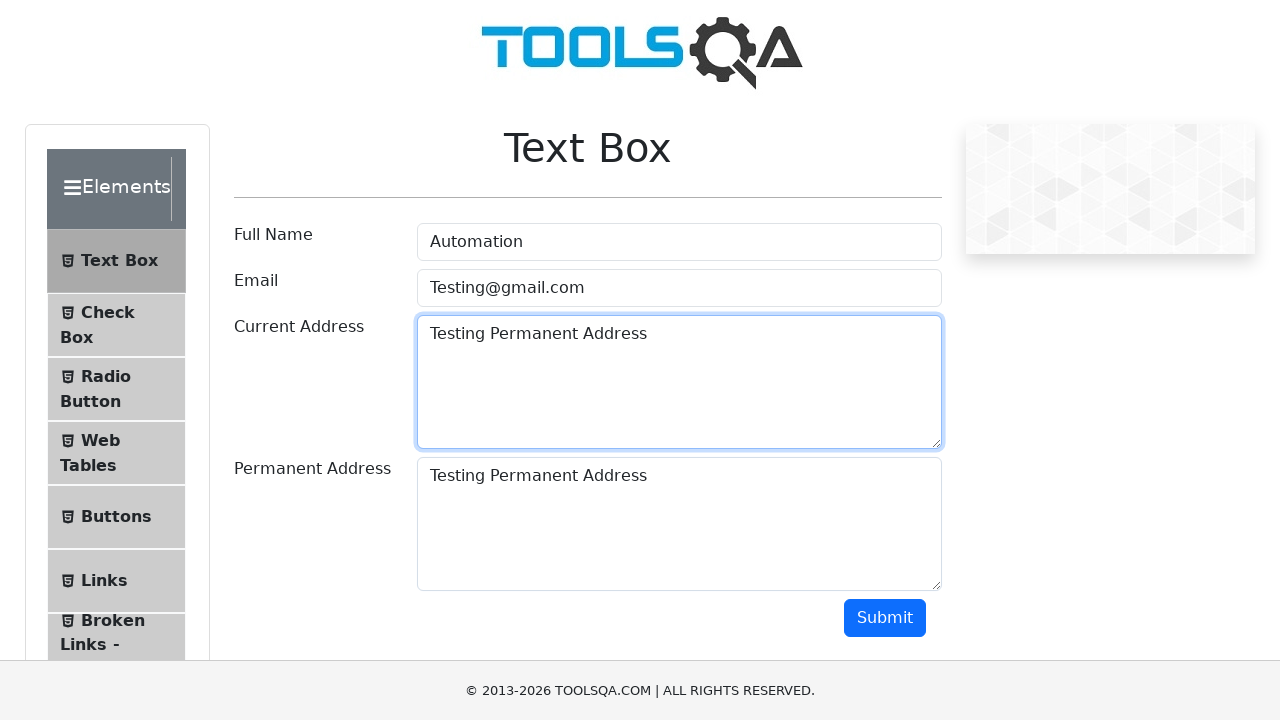

Clicked submit button to submit the form at (885, 618) on button#submit
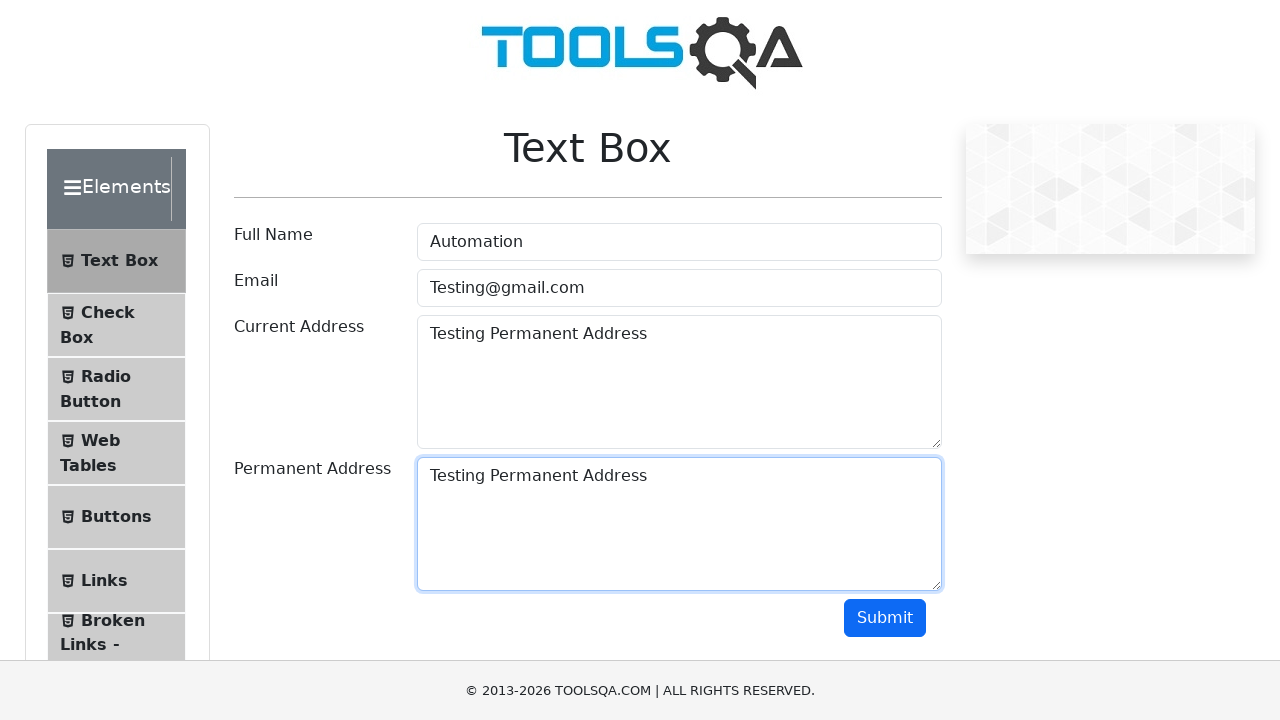

Waited for name output to display
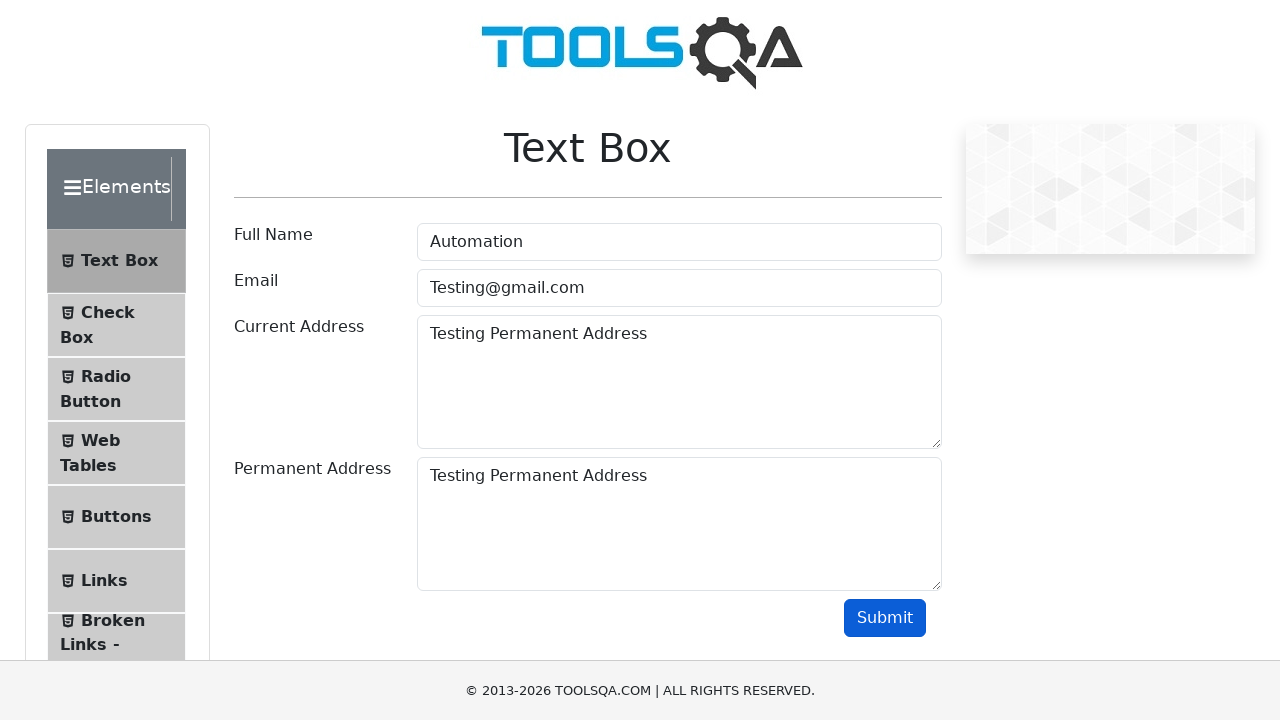

Waited for email output to display
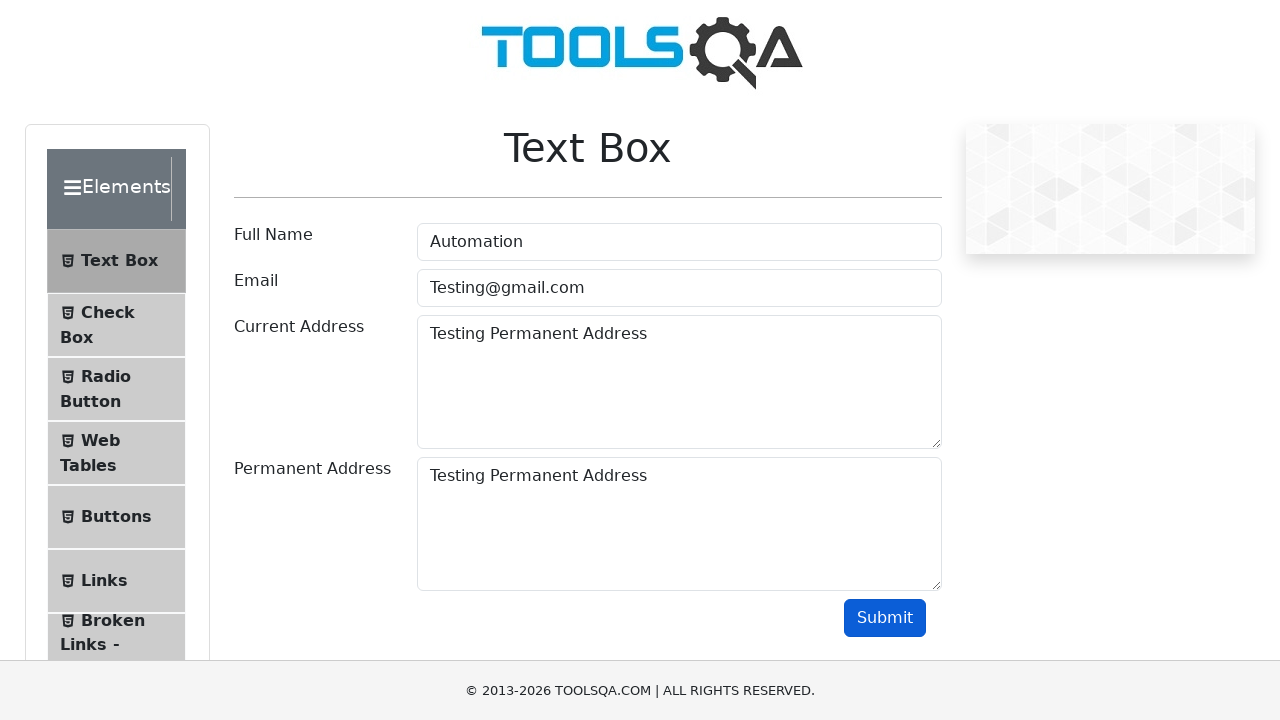

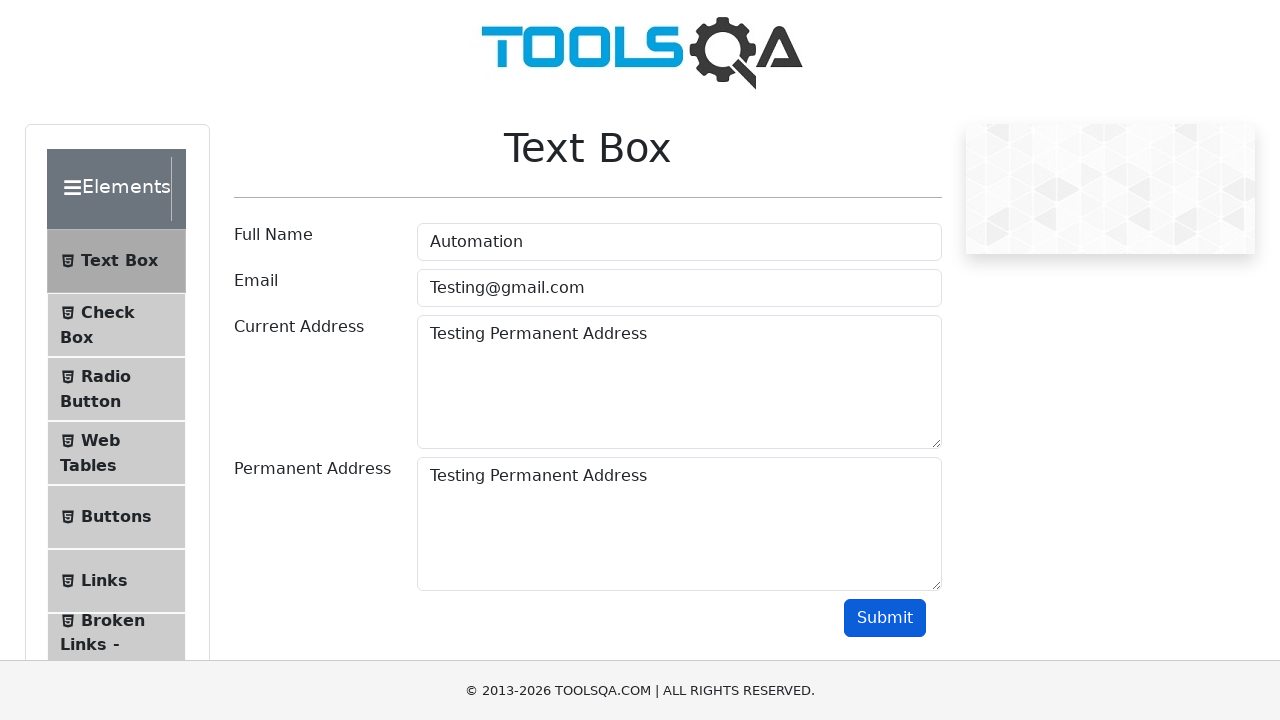